Tests an overnight parking permit form by clicking the overnight parking button, agreeing to disclaimer, filling out vehicle information (plate, make, model, color), address details, date selection, and personal contact information.

Starting URL: https://www.frontlinepss.com/newprov

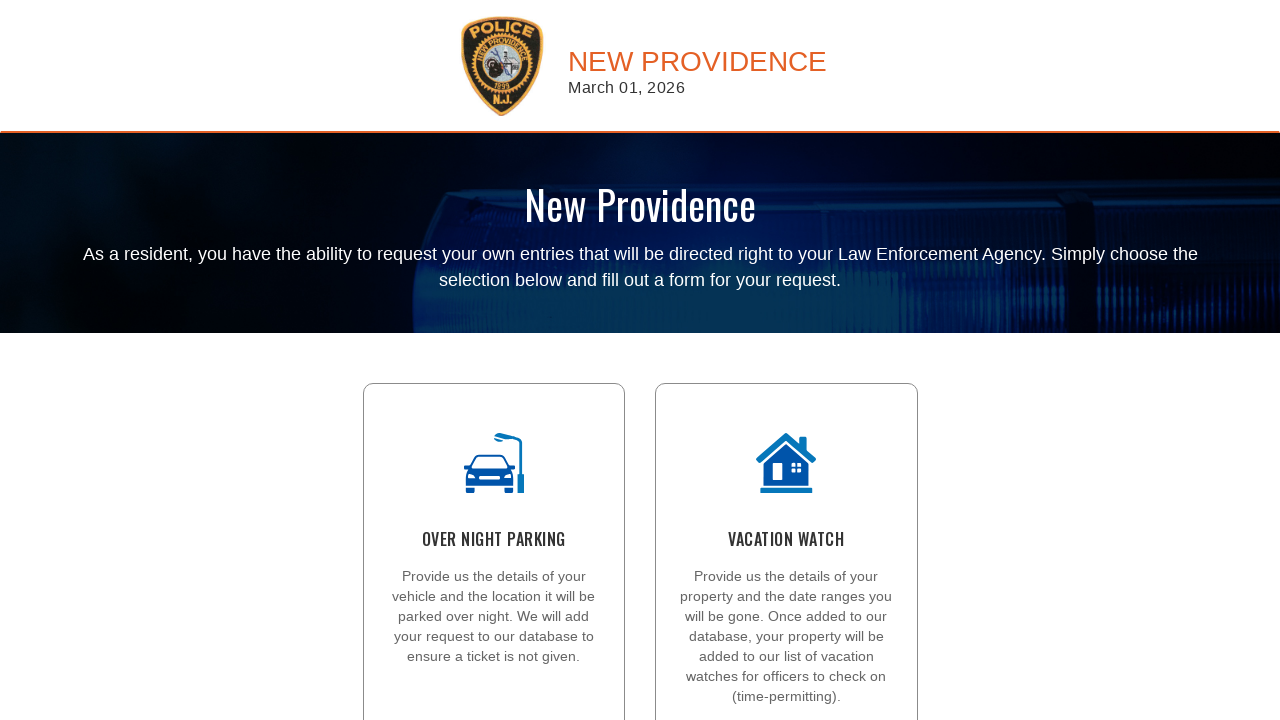

Clicked the 'Overnight Parking' button at (494, 438) on #MainContent_lbONP2
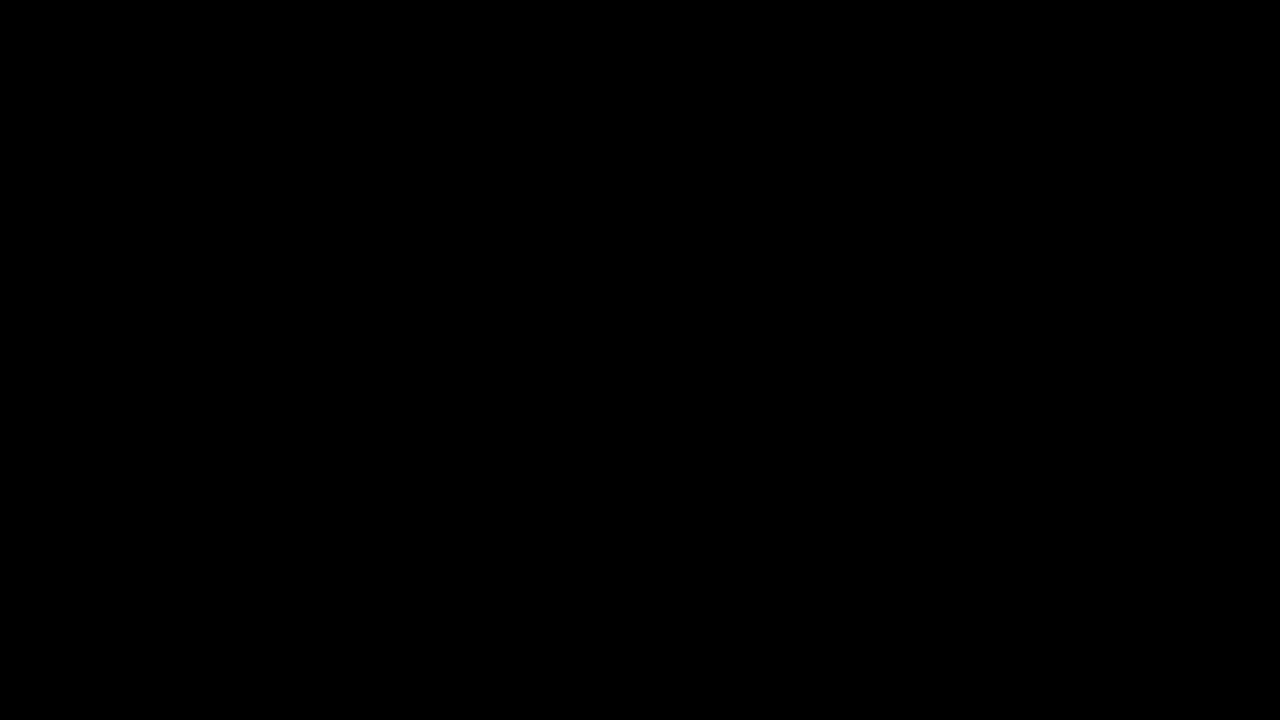

Disclaimer checkbox selector became visible
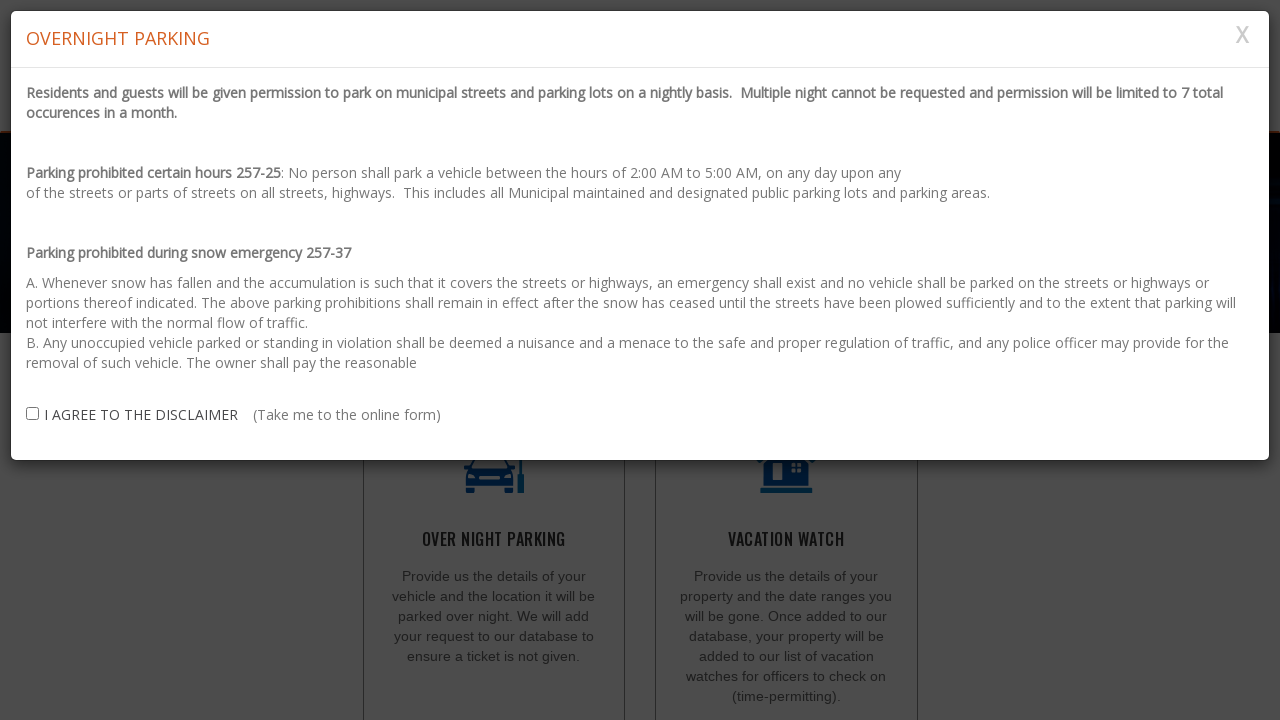

Clicked the disclaimer agreement checkbox at (32, 413) on #MainContent_ctrlOverNightParking_chkAgreeONPDisclaimer
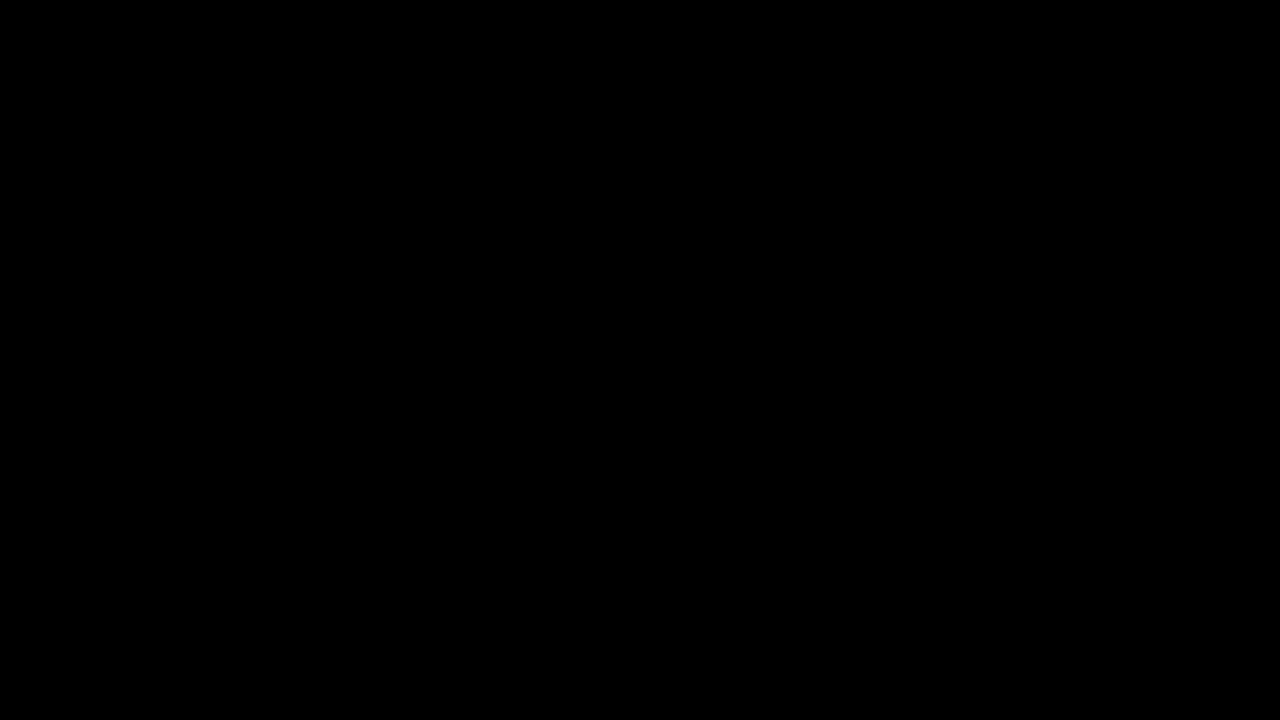

Filled license plate field with 'XYZ7892' on #MainContent_ctrlOverNightParking_txtPlate
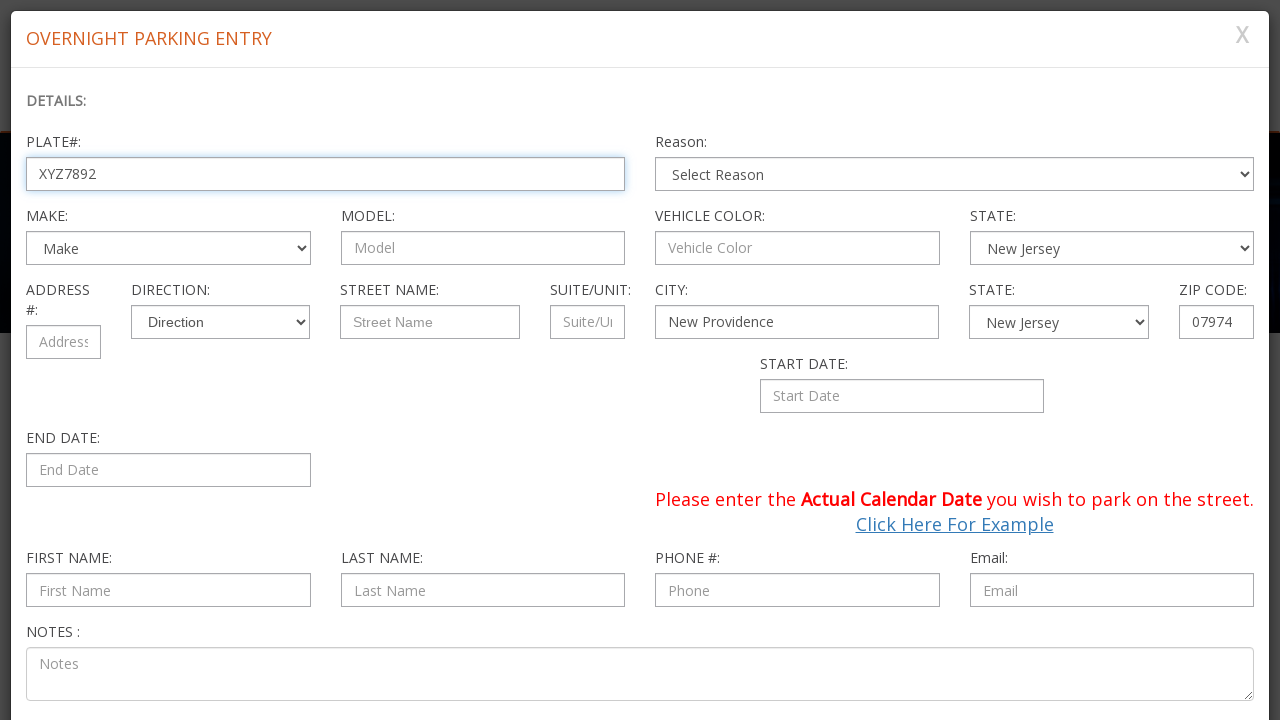

Selected 'Overnight Guest' from reason dropdown on #MainContent_ctrlOverNightParking_ddlReason
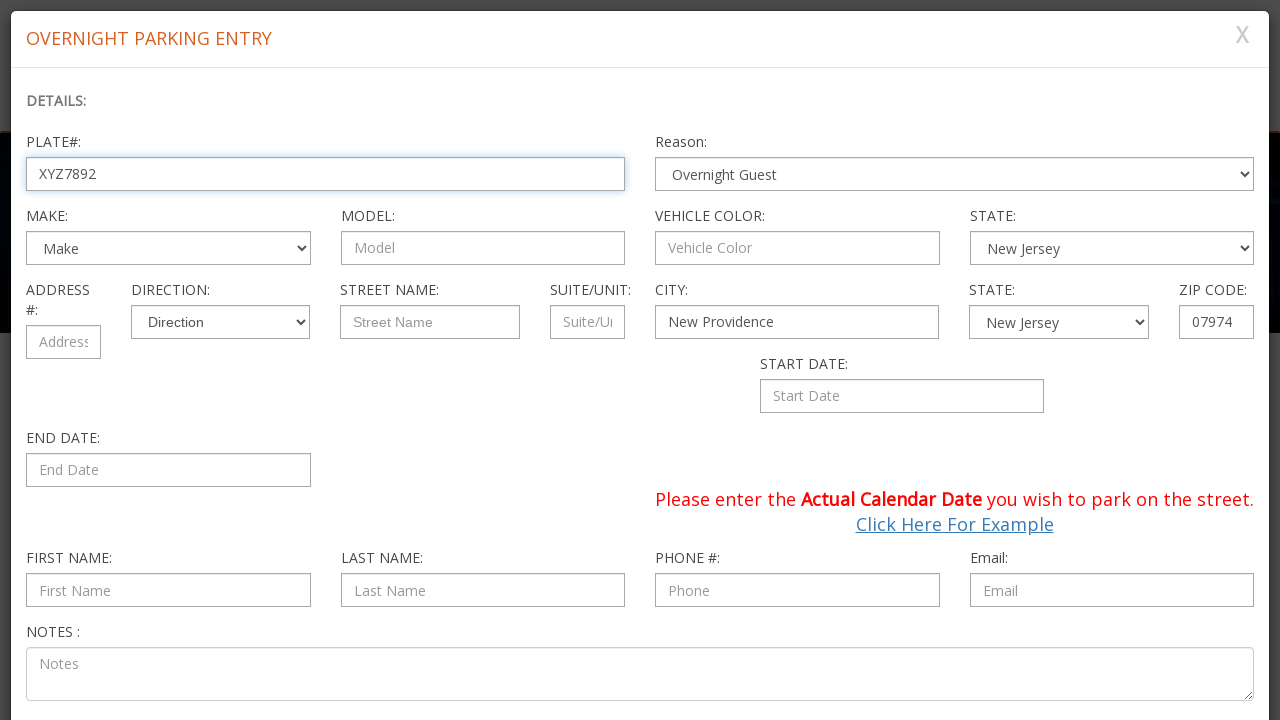

Selected 'Tesla' from car make dropdown on #MainContent_ctrlOverNightParking_ddlMake
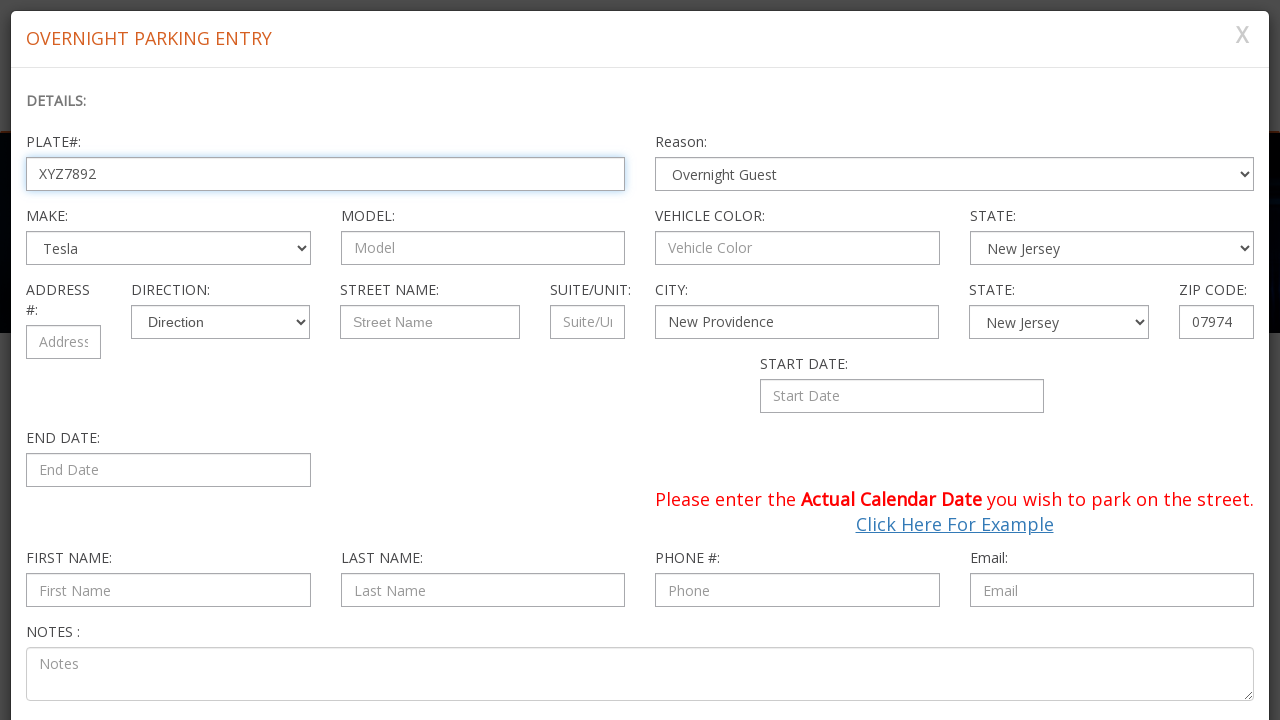

Filled vehicle model field with 'Model Y' on #MainContent_ctrlOverNightParking_txtModel
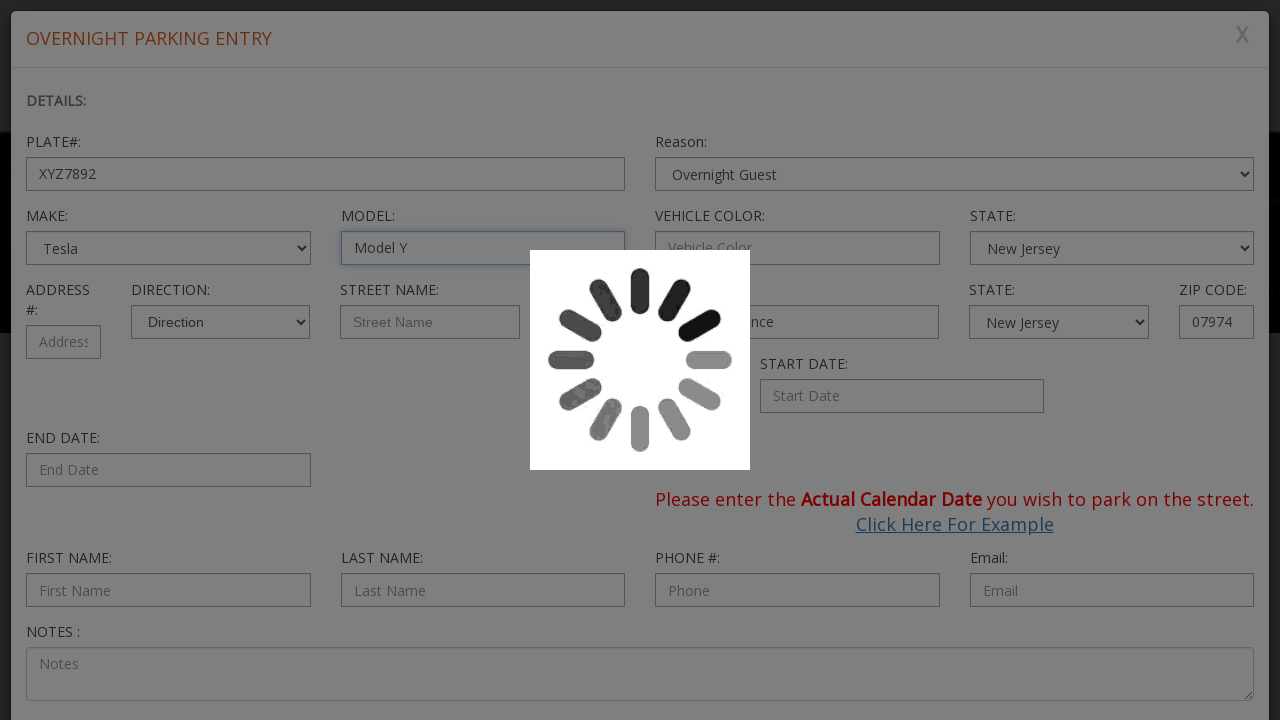

Filled vehicle color field with 'Blue' on #MainContent_ctrlOverNightParking_txtVehicleColor
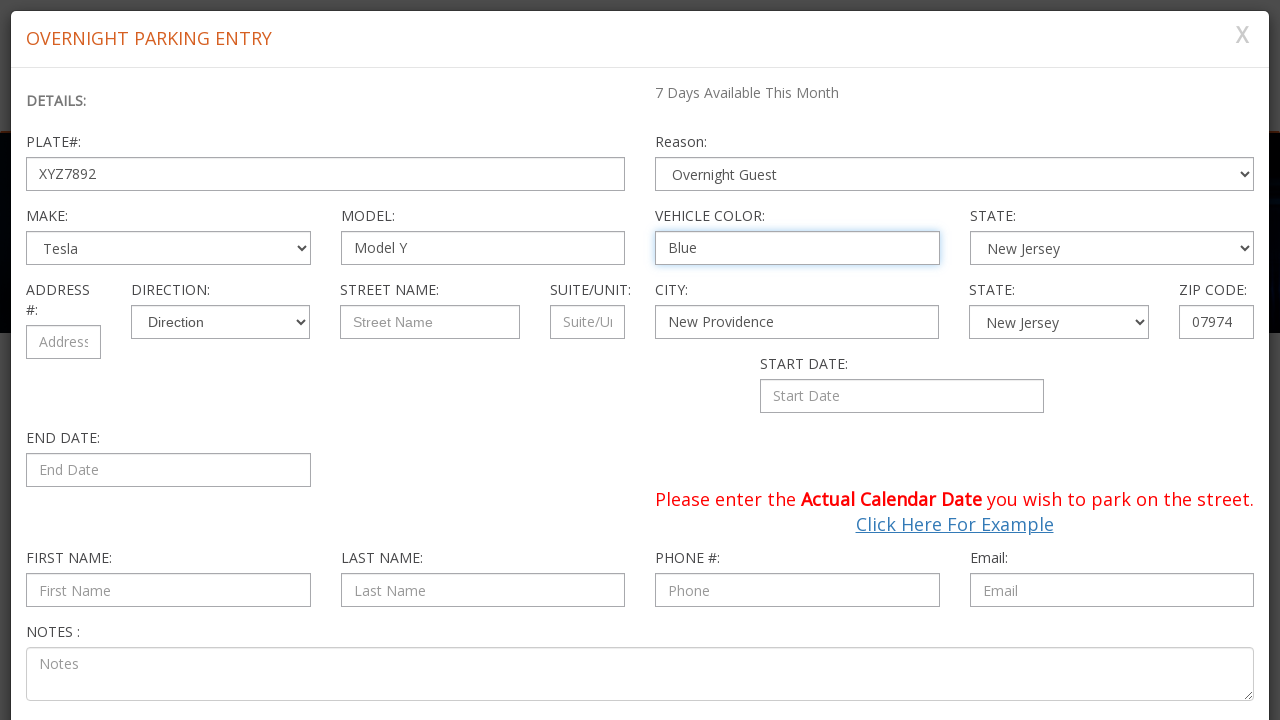

Selected 'New Jersey' from state dropdown on #MainContent_ctrlOverNightParking_ddlState
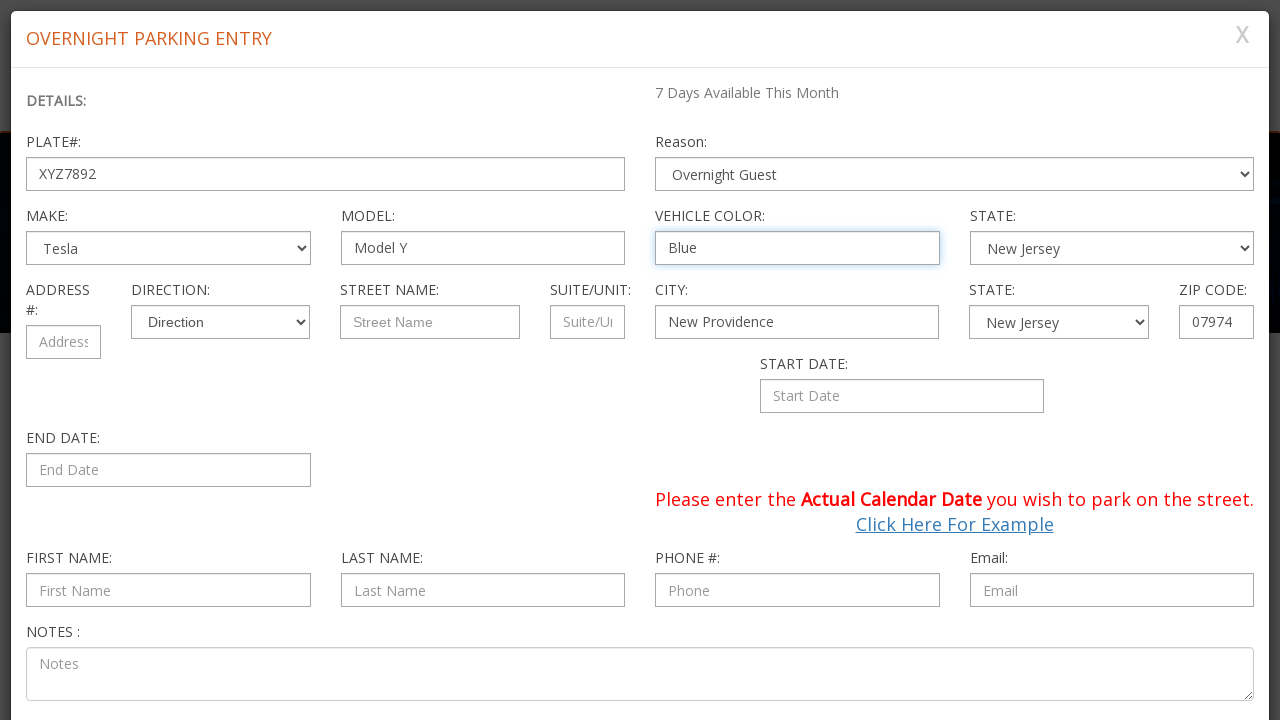

Filled address number field with '125' on #MainContent_ctrlOverNightParking_txtAddress
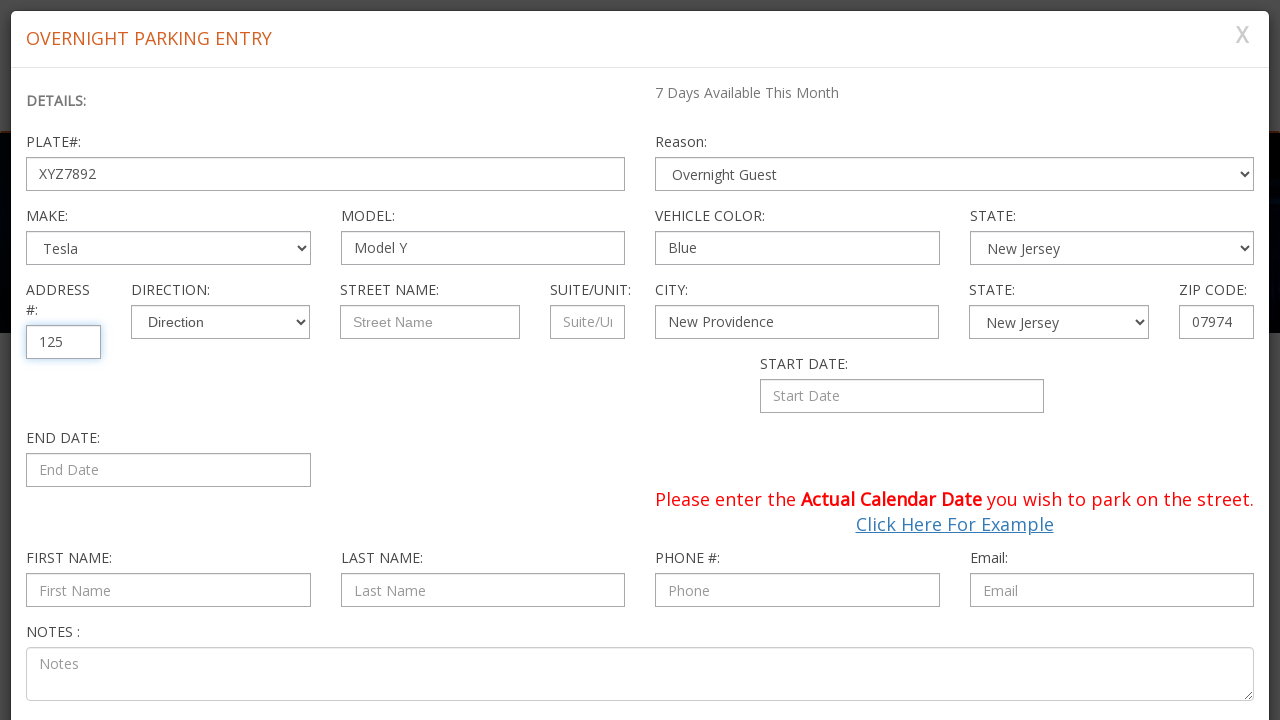

Selected 'West' from direction dropdown on #MainContent_ctrlOverNightParking_ddlDirection
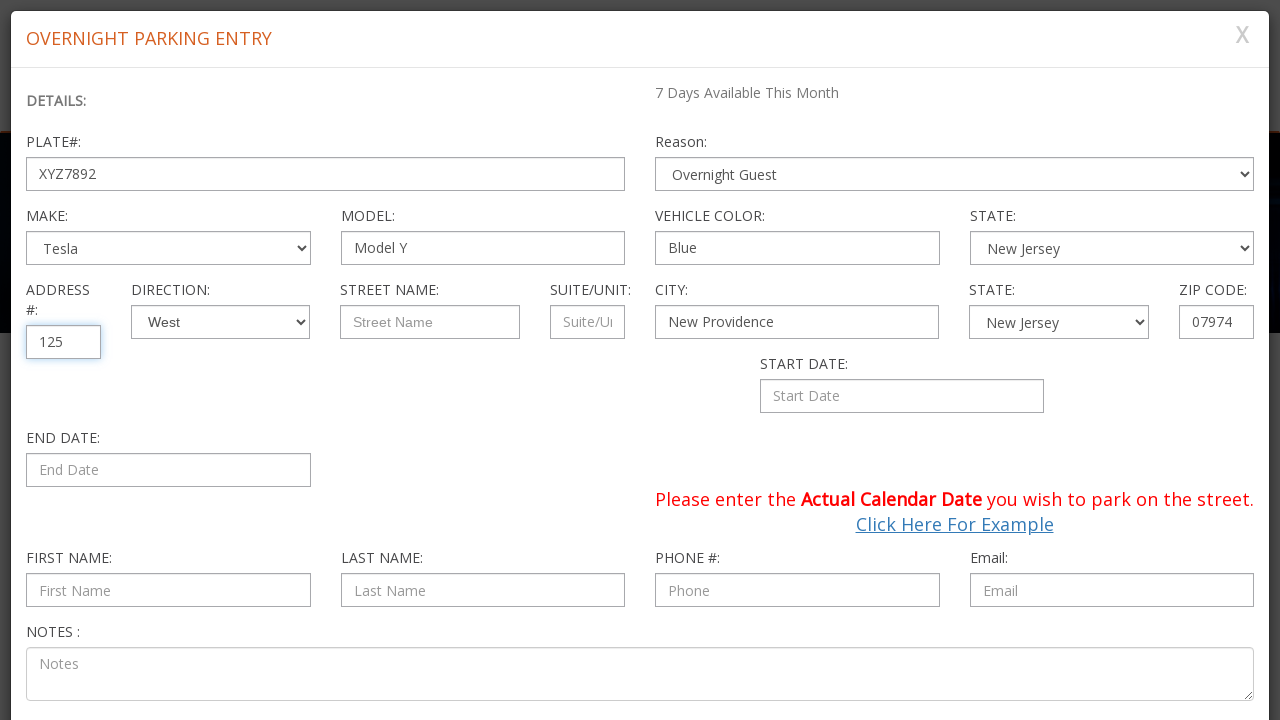

Filled street name field with 'Ethan Dr' on #MainContent_ctrlOverNightParking_txtStreetName
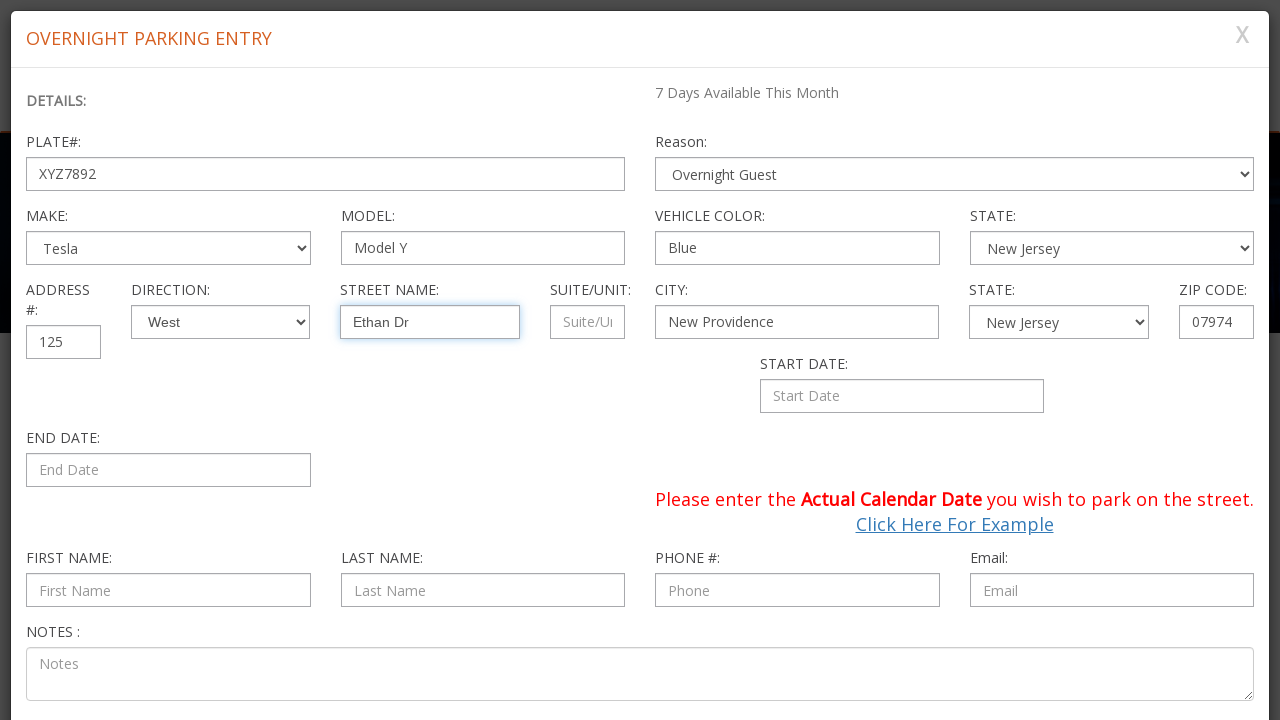

Autocomplete suggestion for 'ETHAN DR' appeared
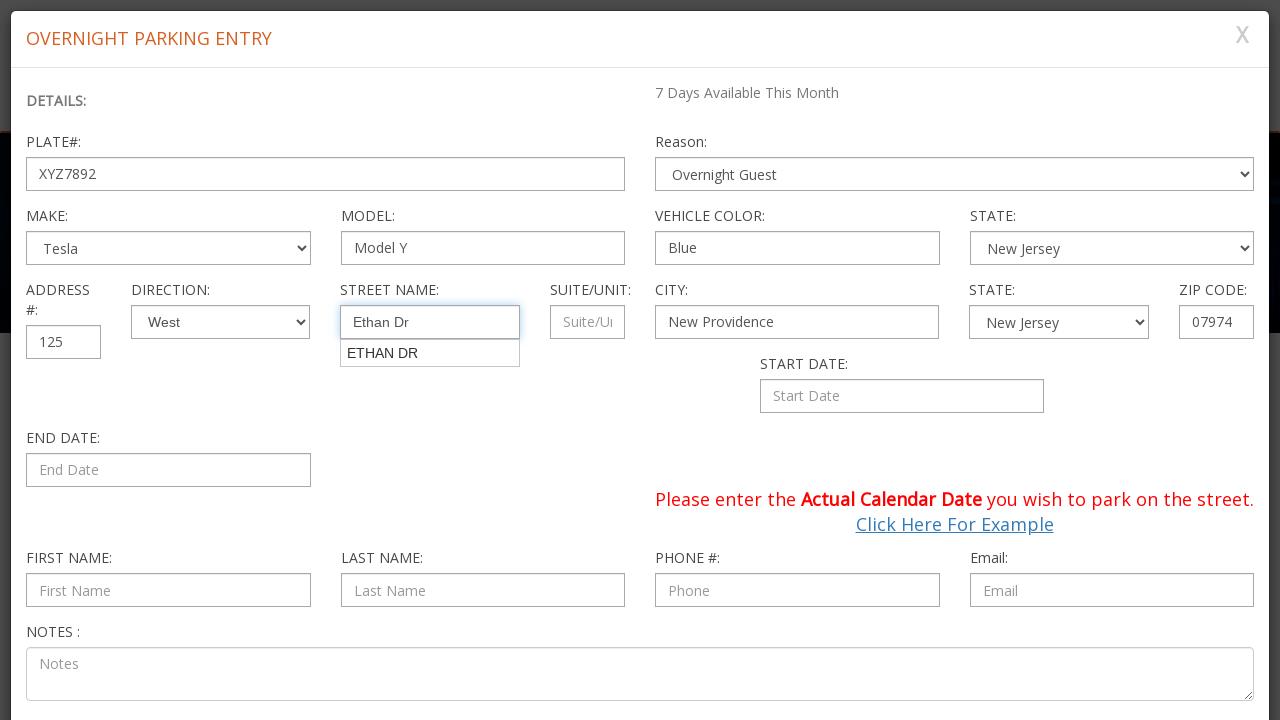

Selected 'ETHAN DR' from autocomplete suggestions at (430, 353) on xpath=//li[contains(text(), 'ETHAN DR')]
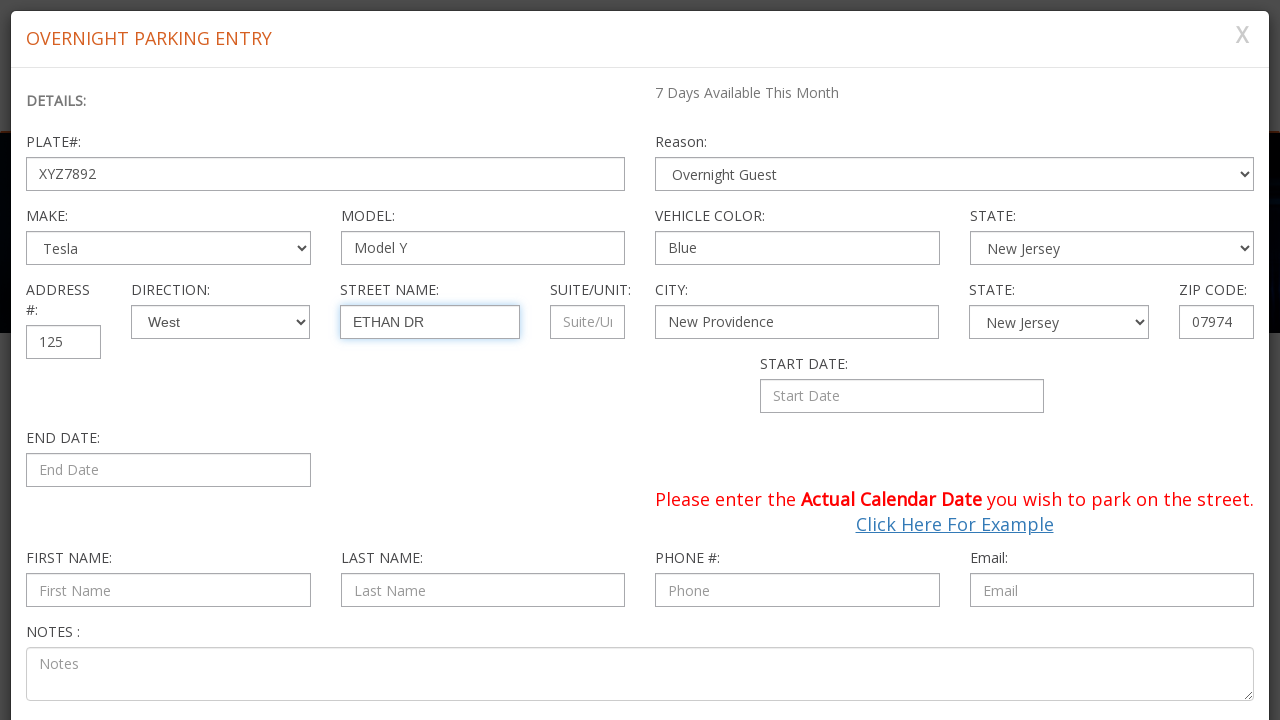

Filled suite/unit field with '4B' on #MainContent_ctrlOverNightParking_txtSuite
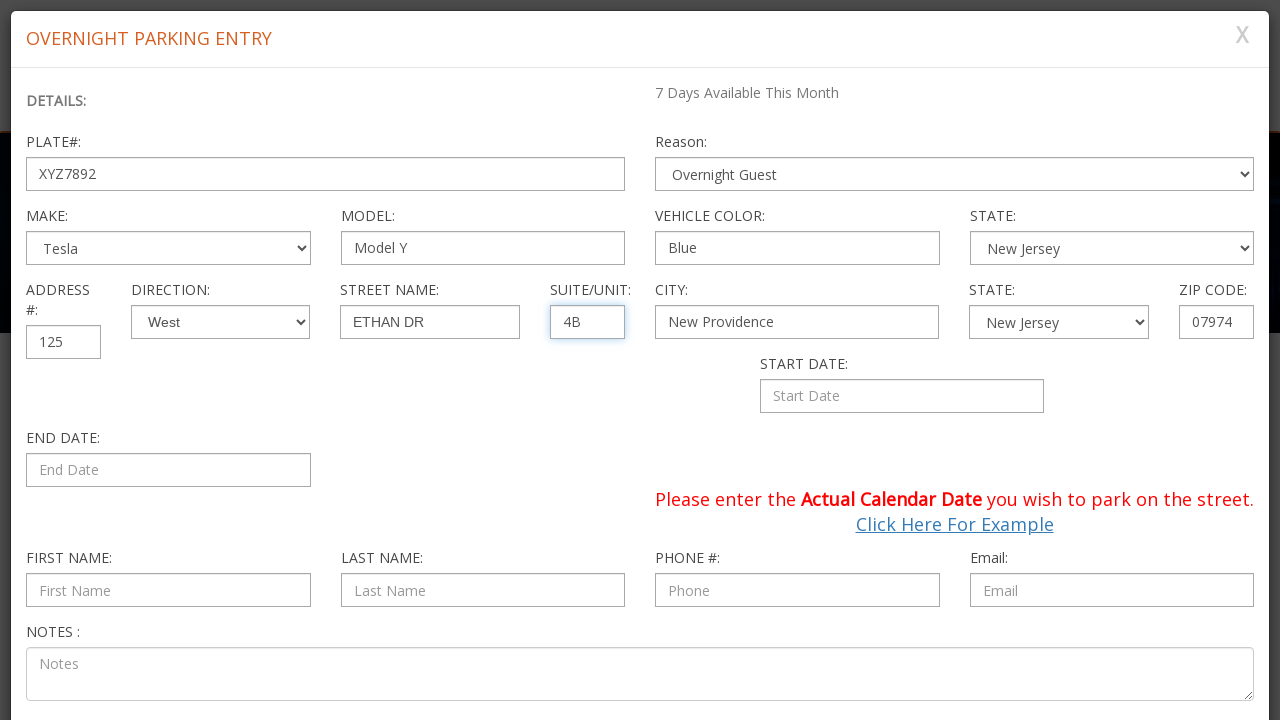

Filled zip code field with '07974' on #MainContent_ctrlOverNightParking_txtAddressZip
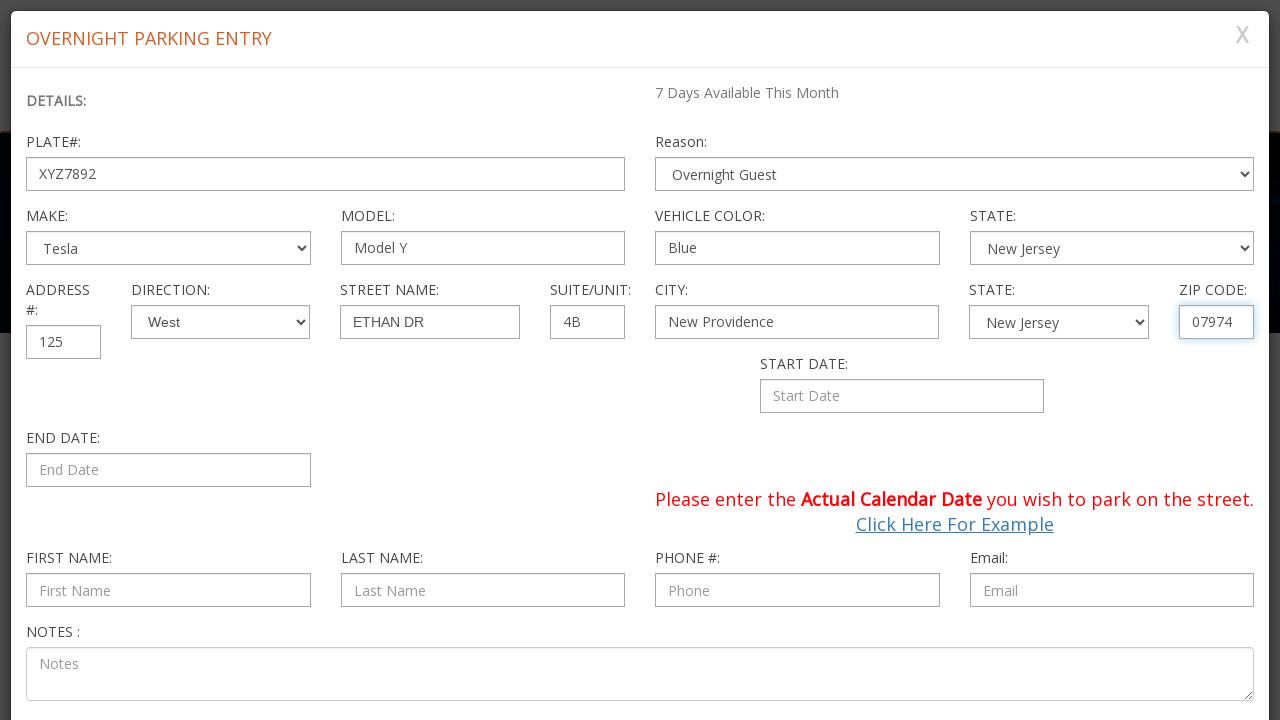

Clicked start date picker at (902, 396) on #MainContent_ctrlOverNightParking_txtStartDate
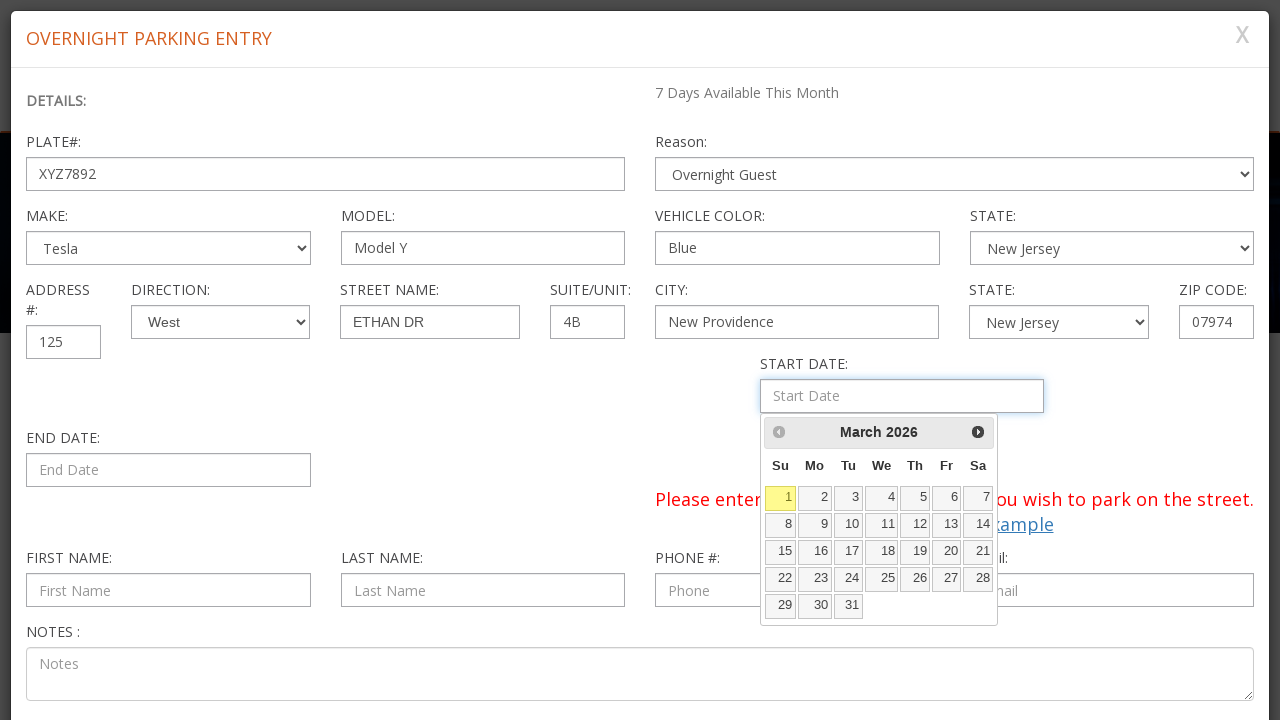

Date picker calendar appeared
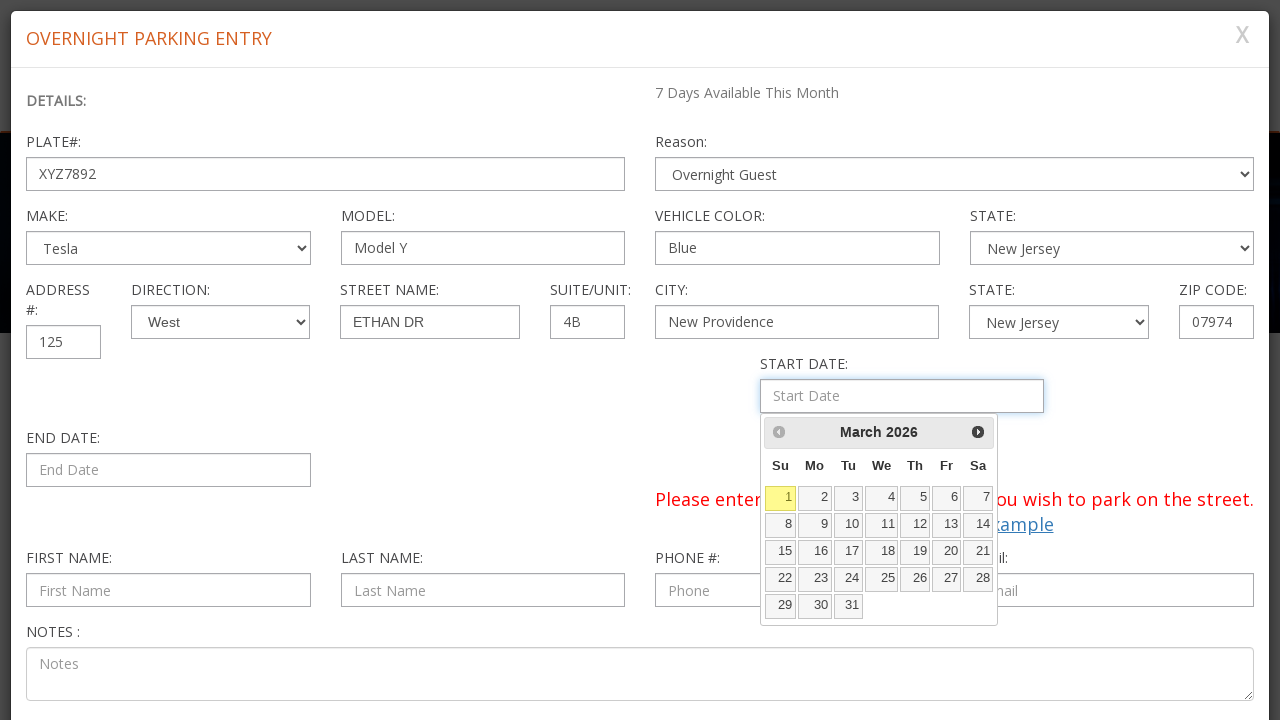

Selected day 15 from start date picker at (780, 552) on xpath=//a[text()='15']
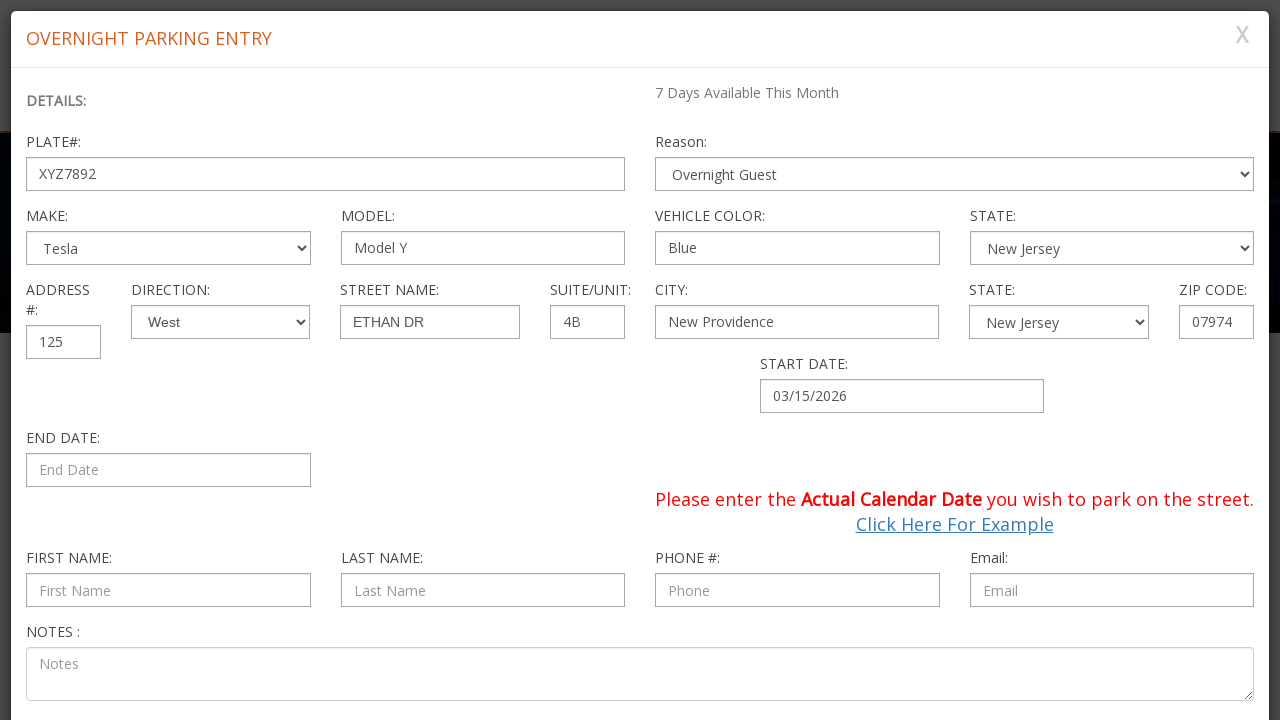

Clicked end date picker at (168, 470) on #MainContent_ctrlOverNightParking_txtEndDate
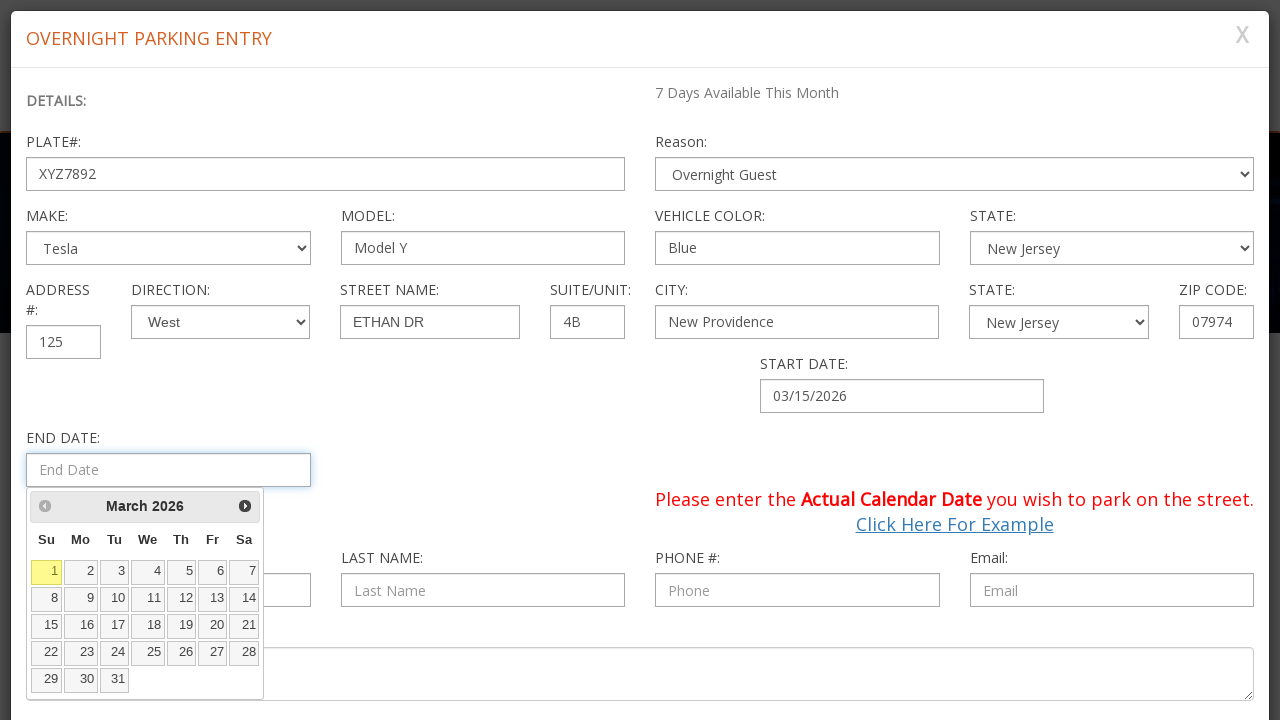

Date picker calendar appeared for end date
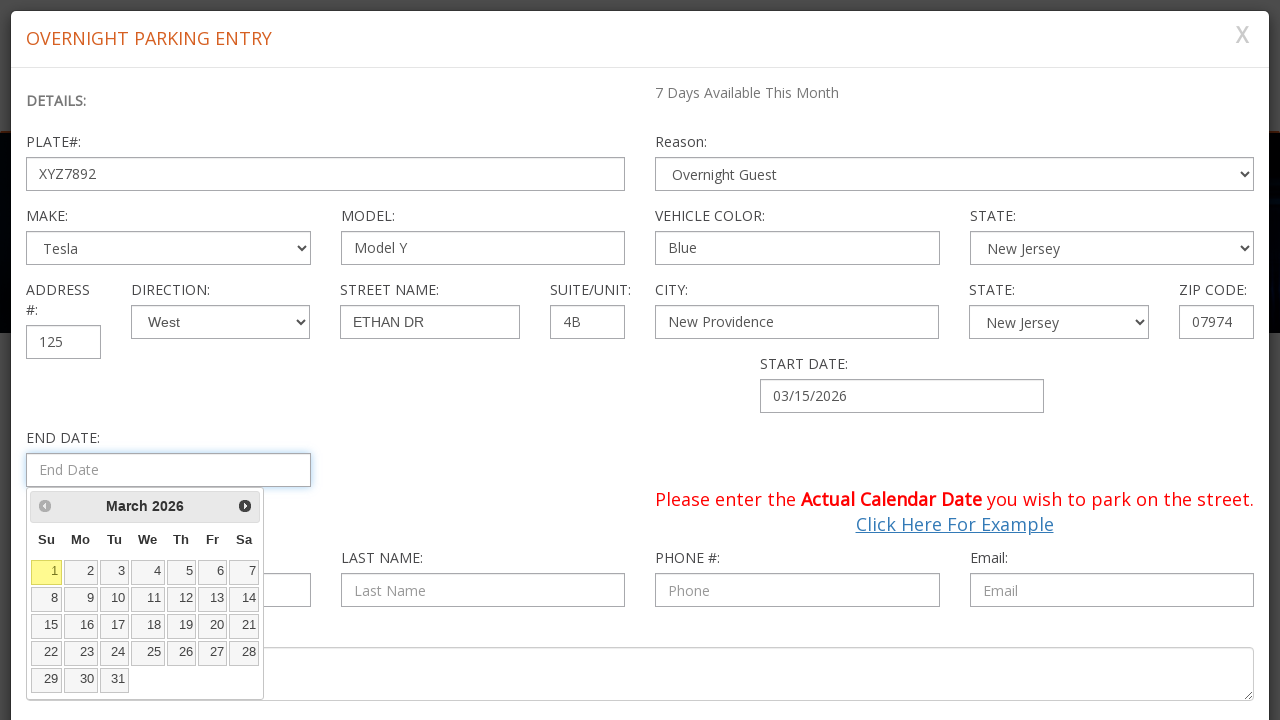

Selected day 15 from end date picker at (46, 626) on xpath=//a[text()='15']
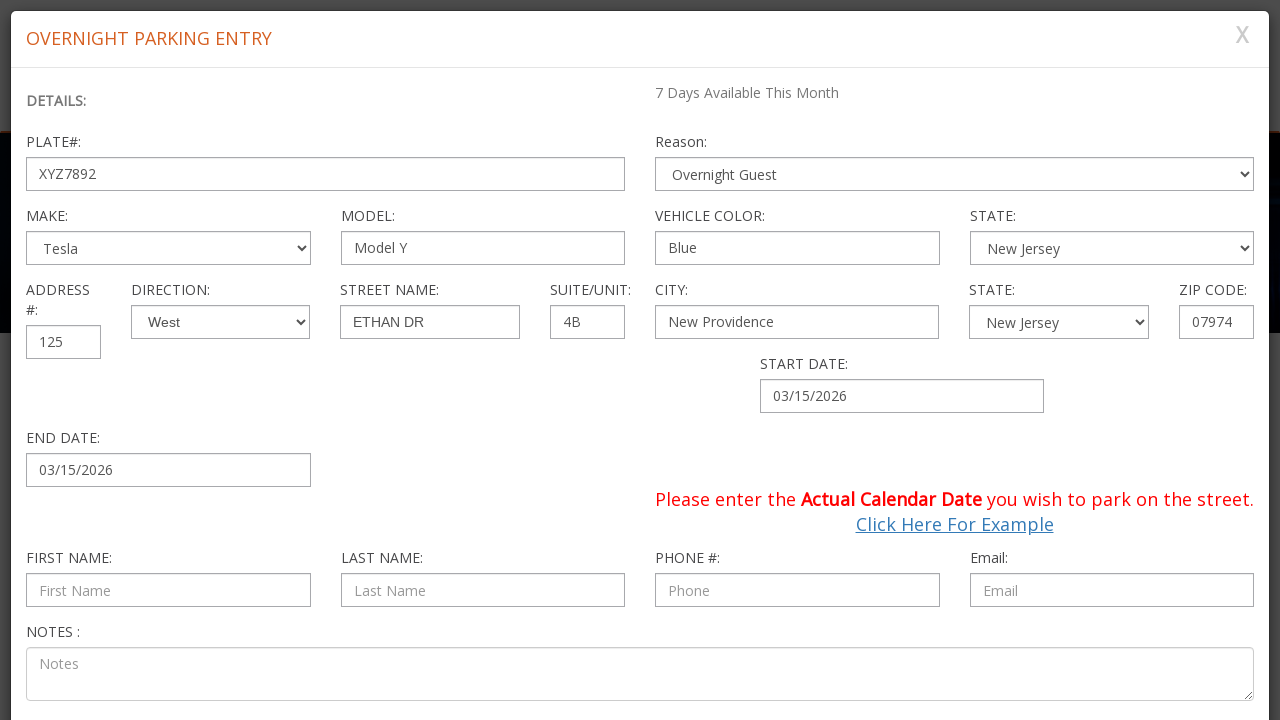

Filled first name field with 'Michael' on #MainContent_ctrlOverNightParking_txtFirstName
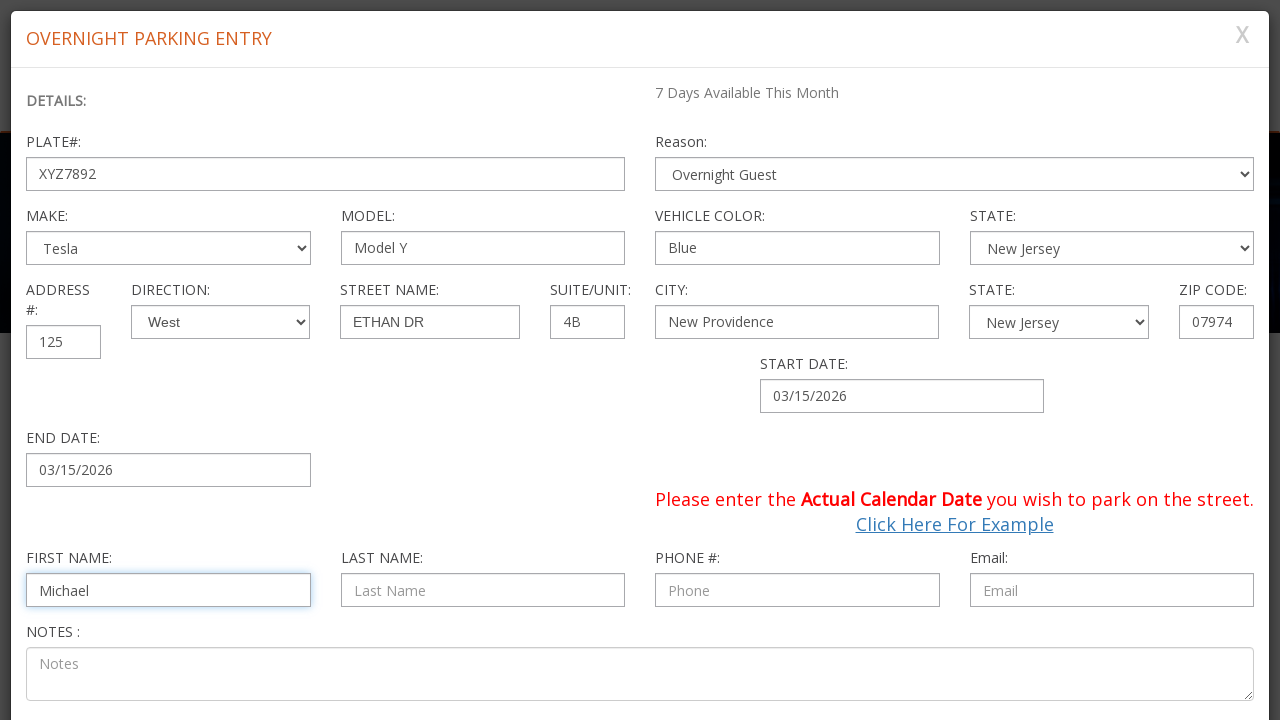

Filled last name field with 'Johnson' on #MainContent_ctrlOverNightParking_txtLastName
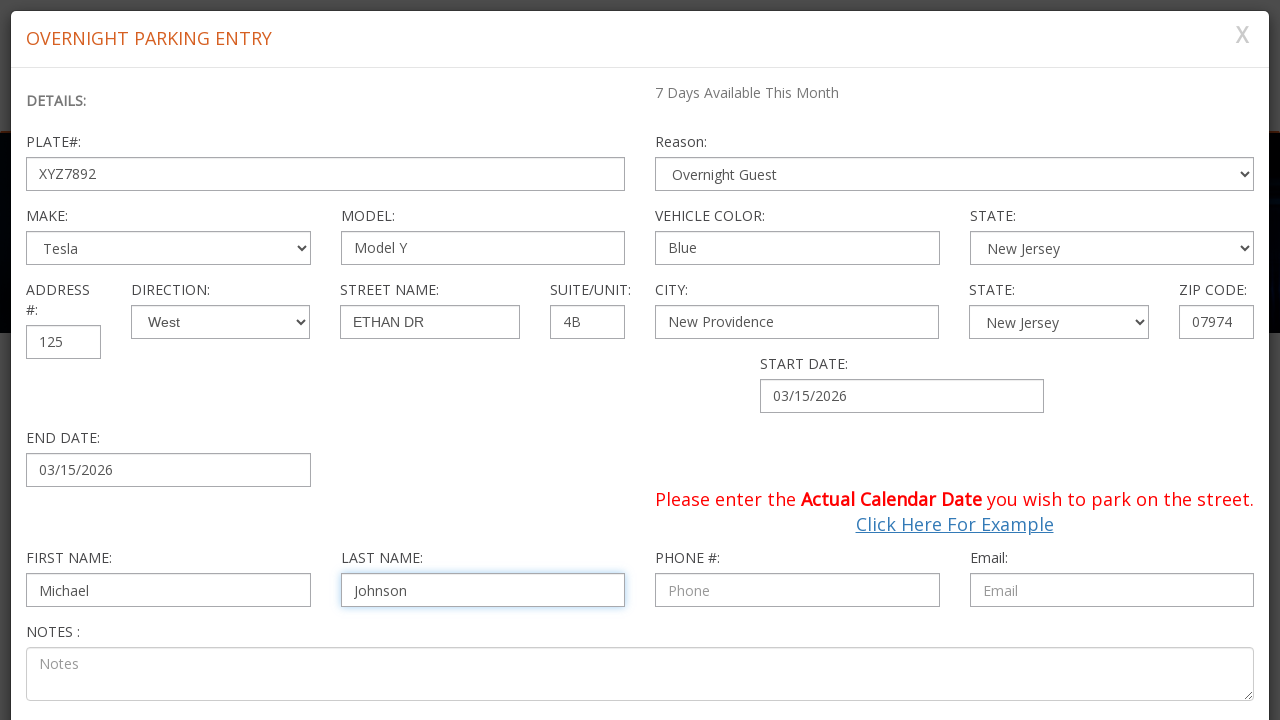

Filled phone number field with '908-555-1234' on #MainContent_ctrlOverNightParking_txtPhone
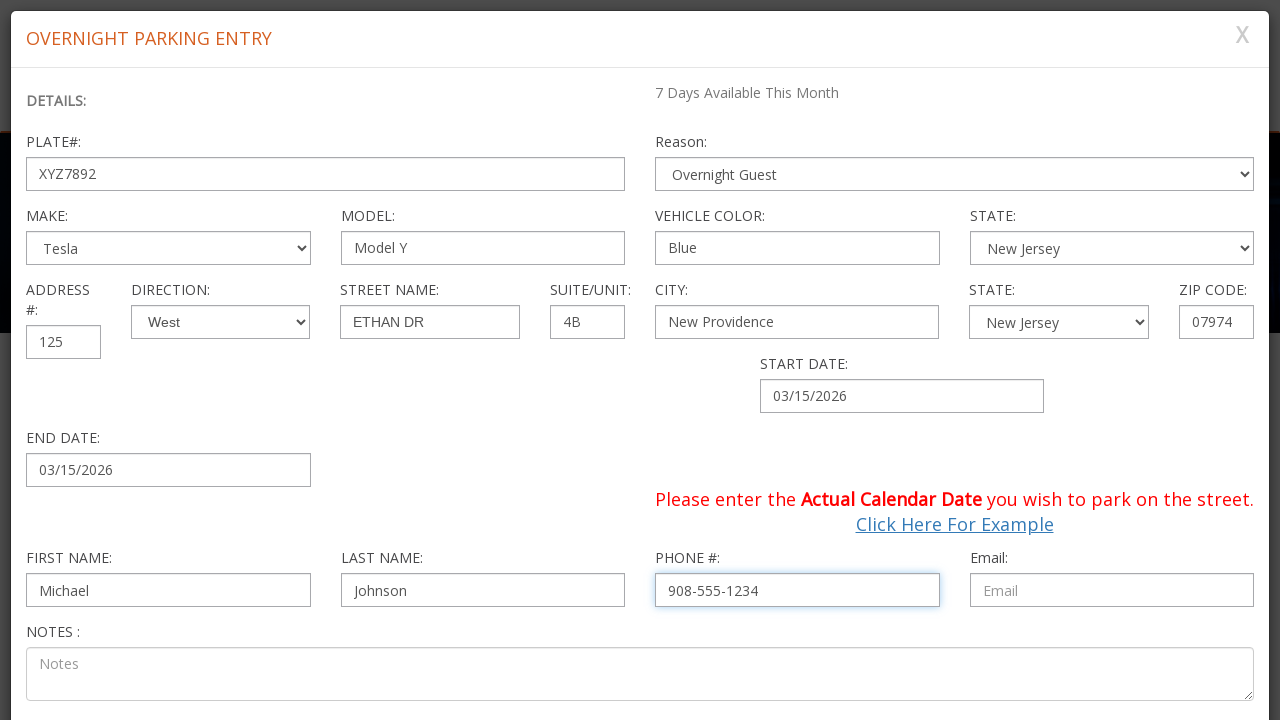

Filled email field with 'michael.johnson@example.com' on #MainContent_ctrlOverNightParking_txtEmail
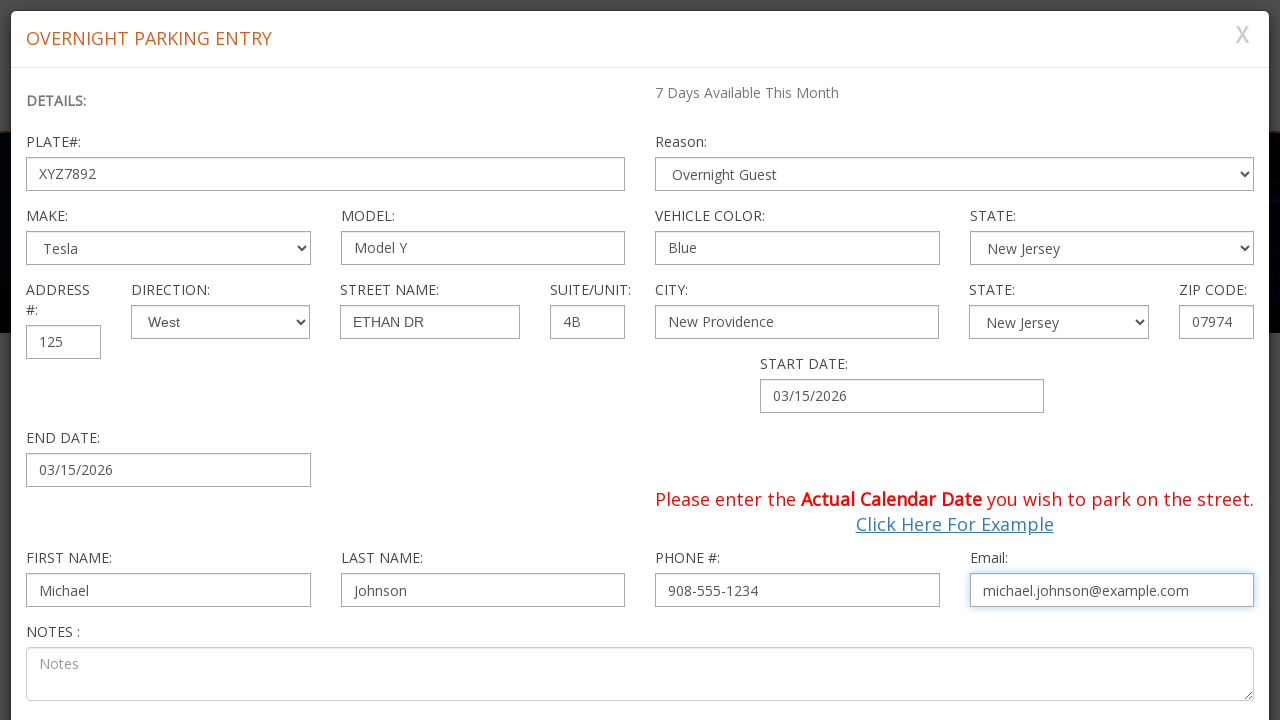

Submit button is now visible and ready
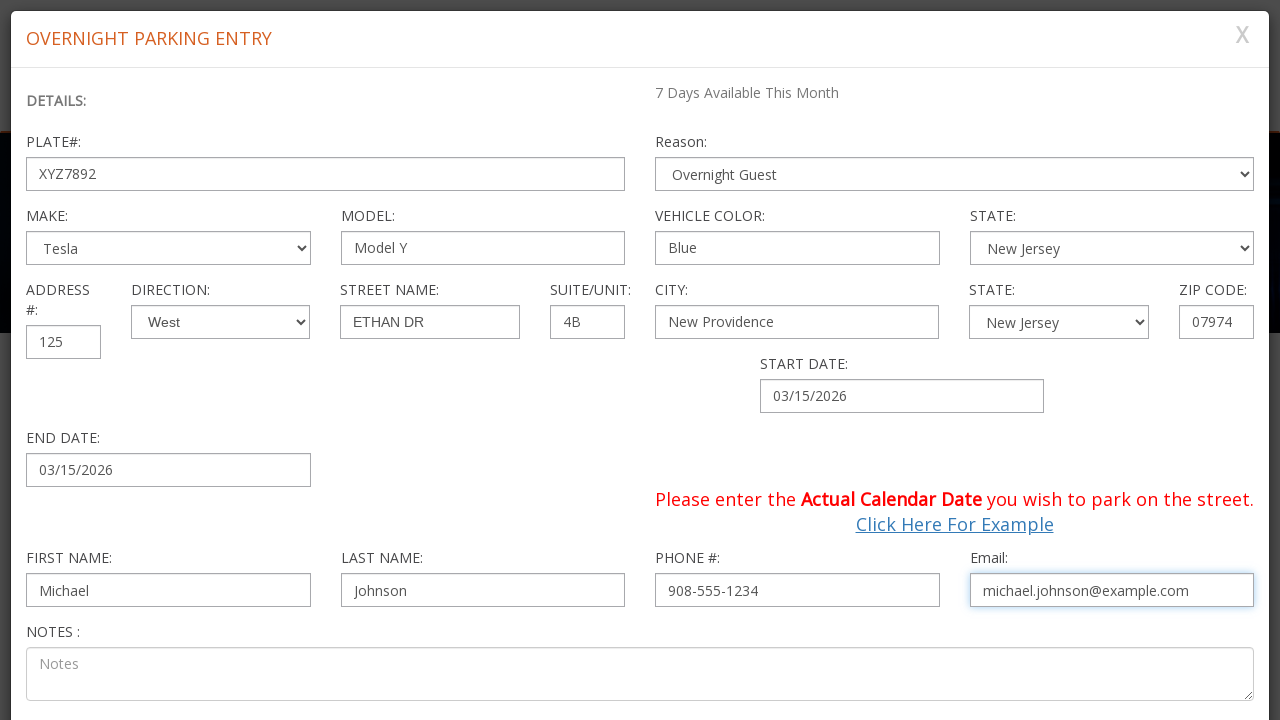

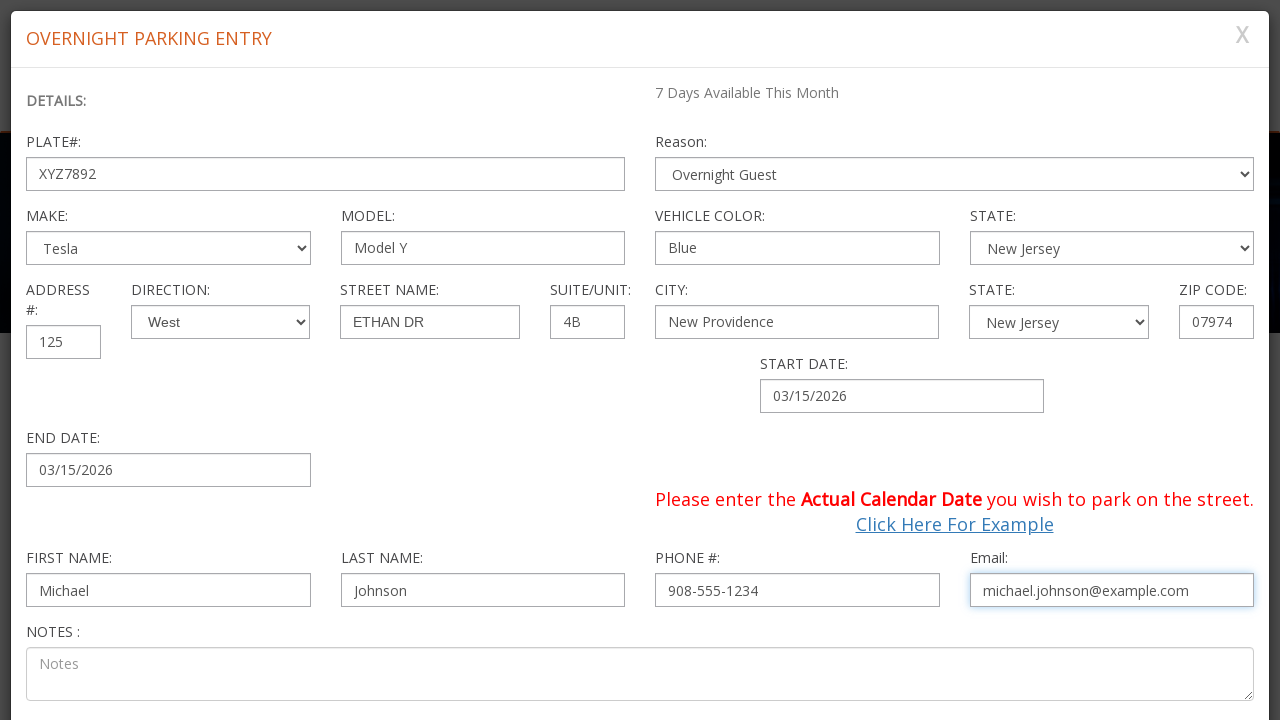